Tests JavaScript confirmation alert handling by clicking a button to trigger an alert, accepting it, and verifying the result message displays correctly on the page.

Starting URL: http://the-internet.herokuapp.com/javascript_alerts

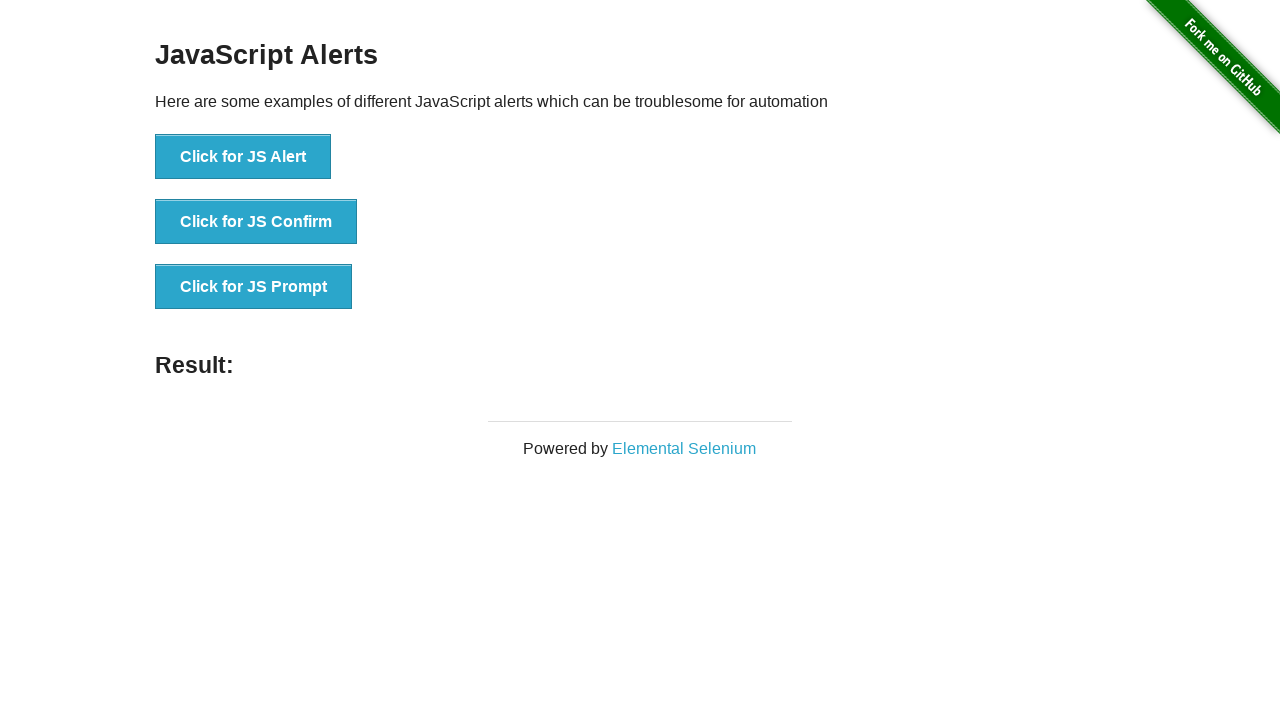

Clicked the second button to trigger JavaScript confirmation alert at (256, 222) on css=button >> nth=1
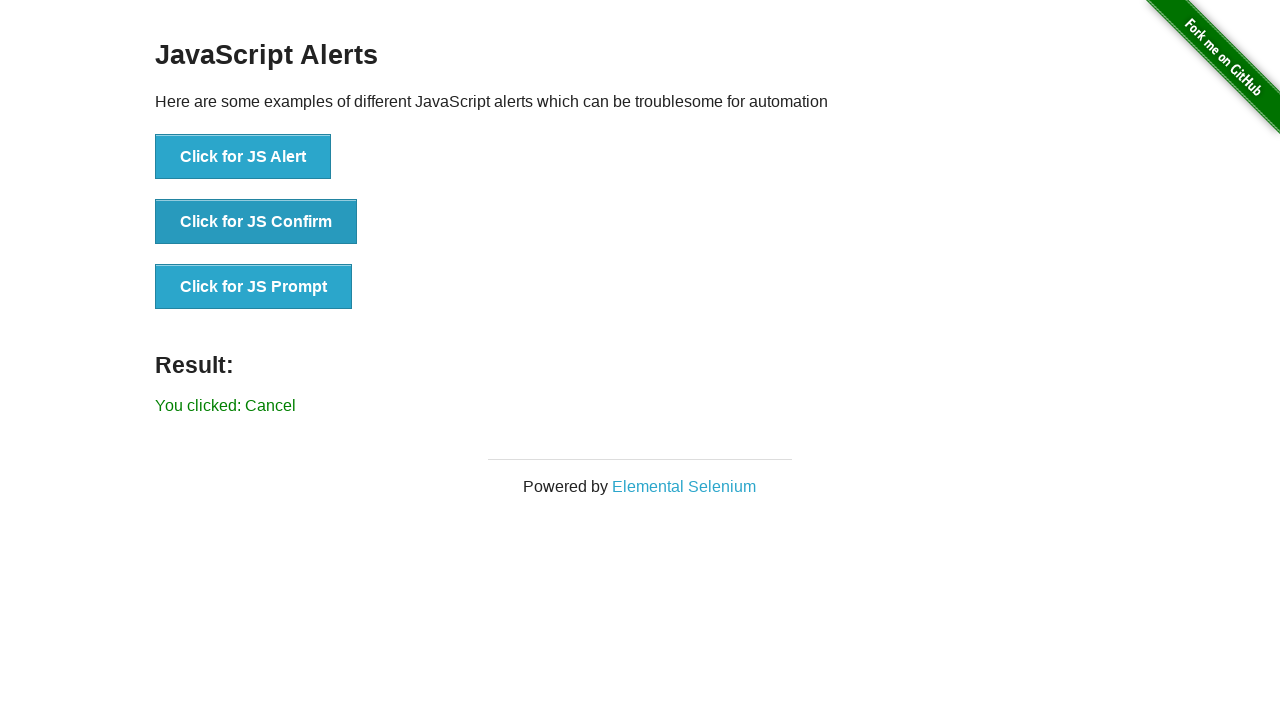

Set up dialog handler to accept confirmation alerts
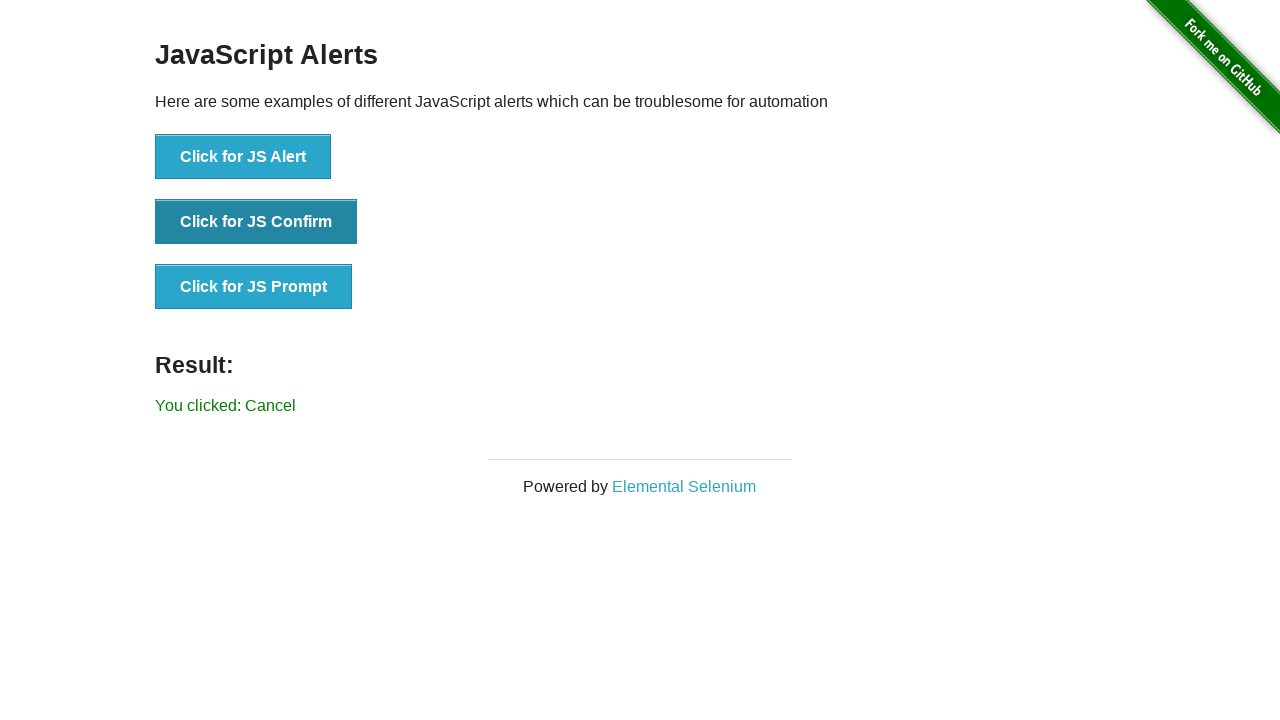

Re-clicked the second button to trigger the confirmation dialog with handler active at (256, 222) on css=button >> nth=1
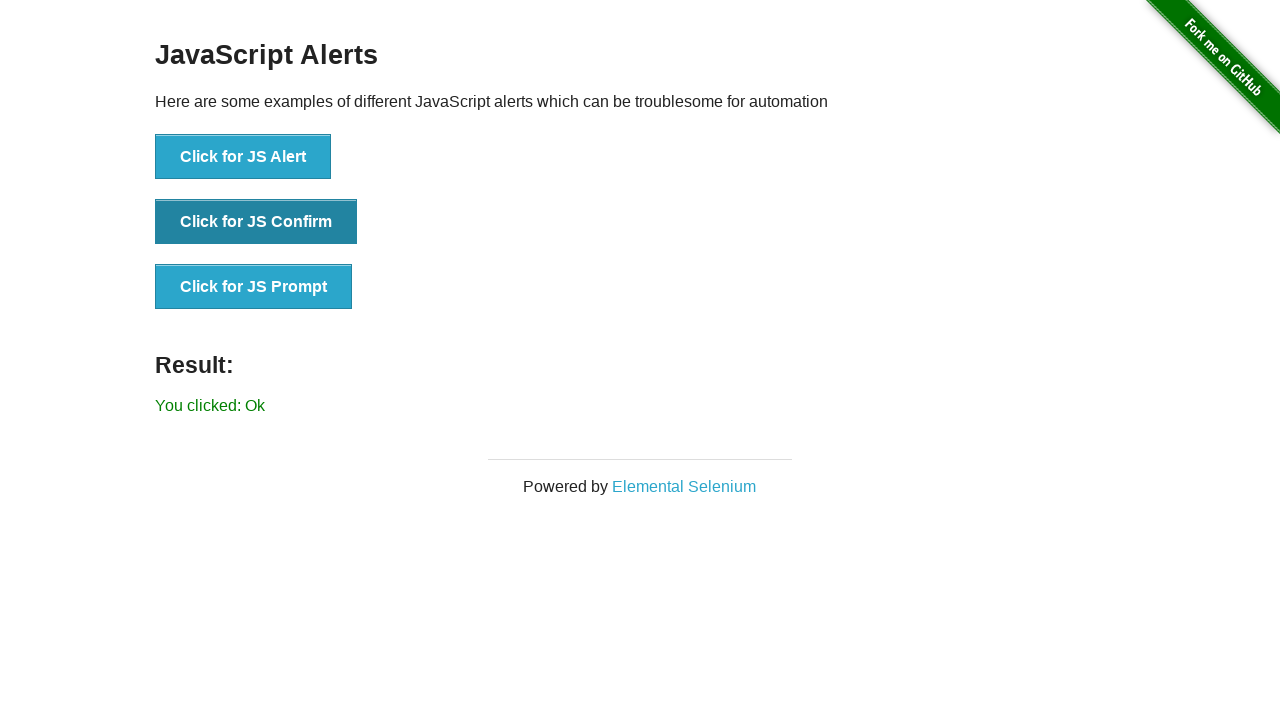

Waited for result element to appear on the page
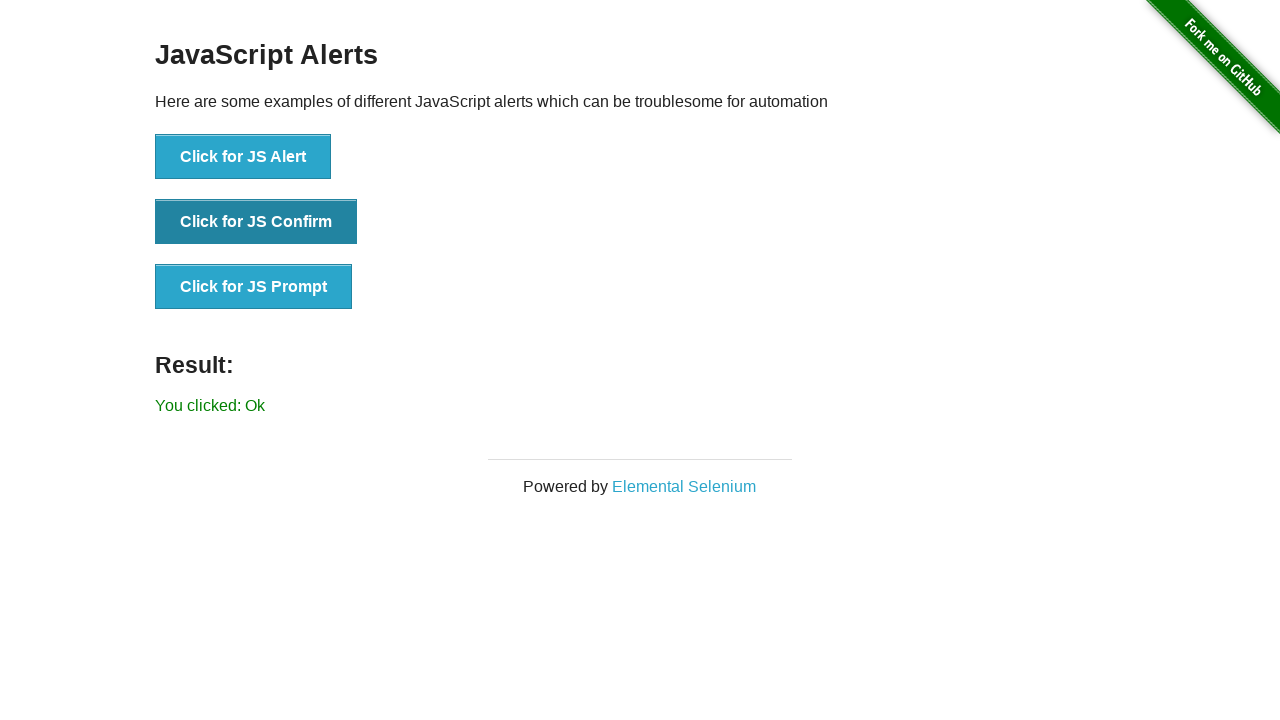

Retrieved result text: 'You clicked: Ok'
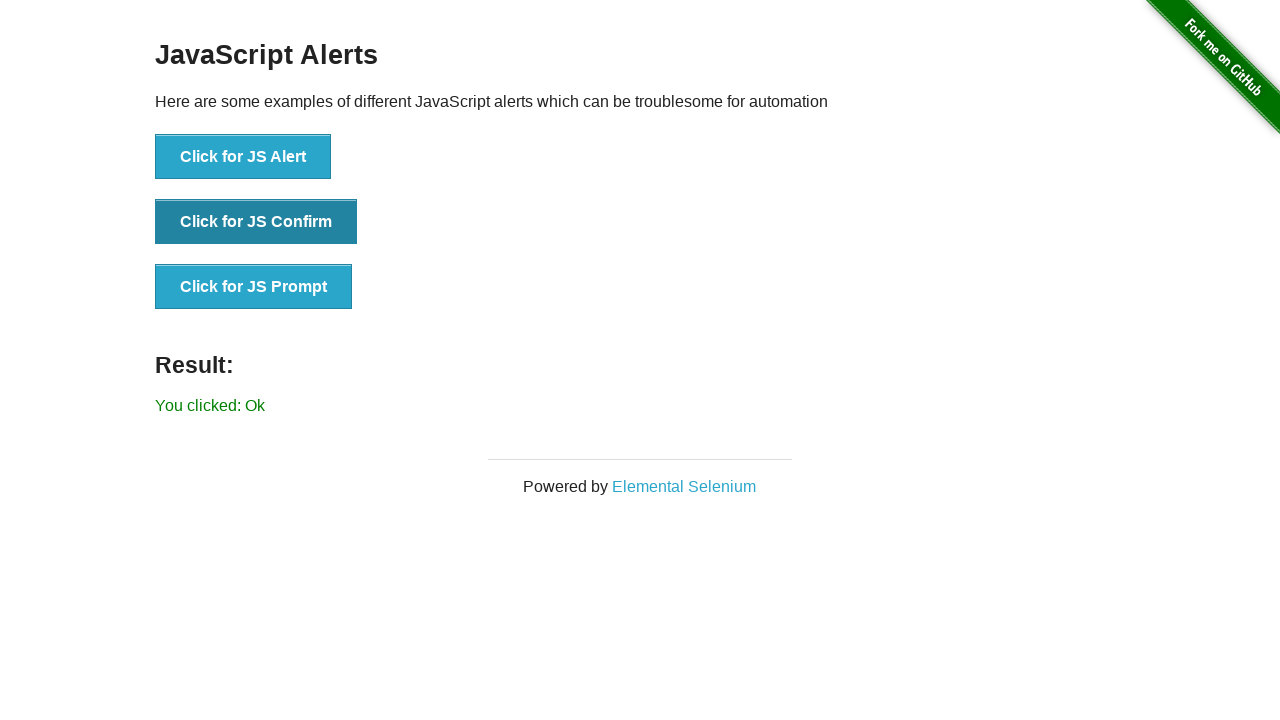

Verified result text matches expected value 'You clicked: Ok'
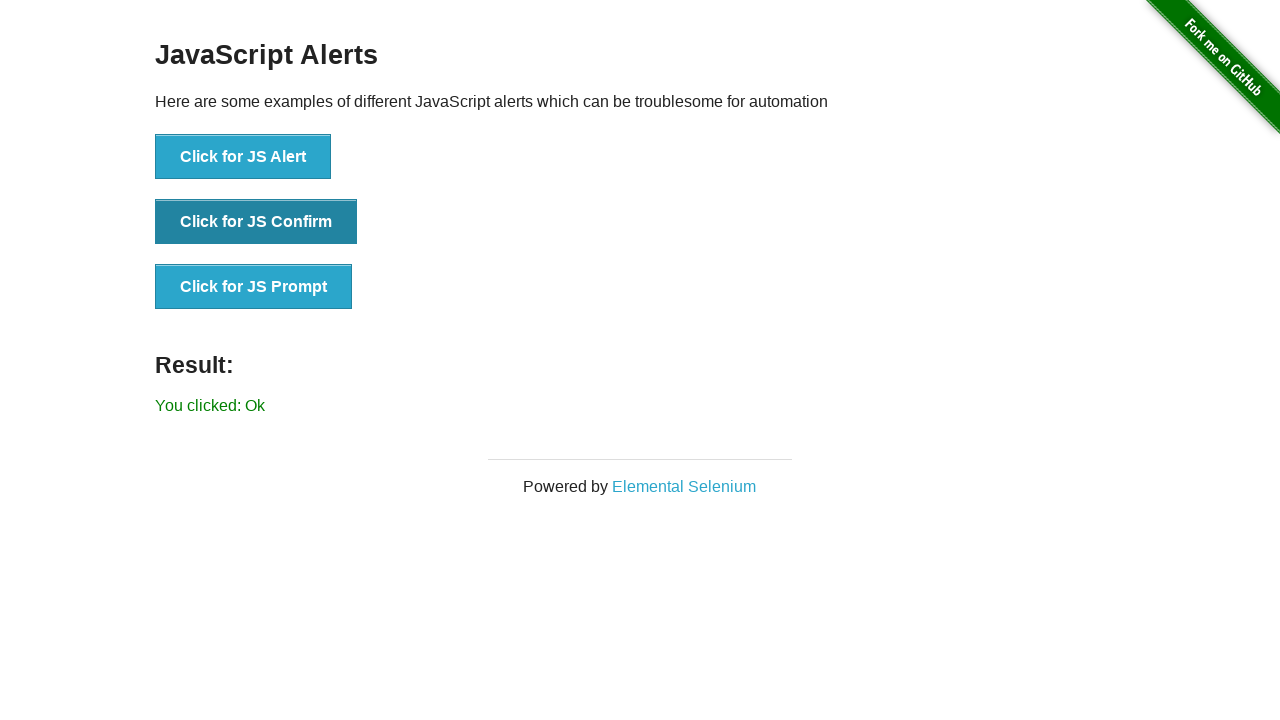

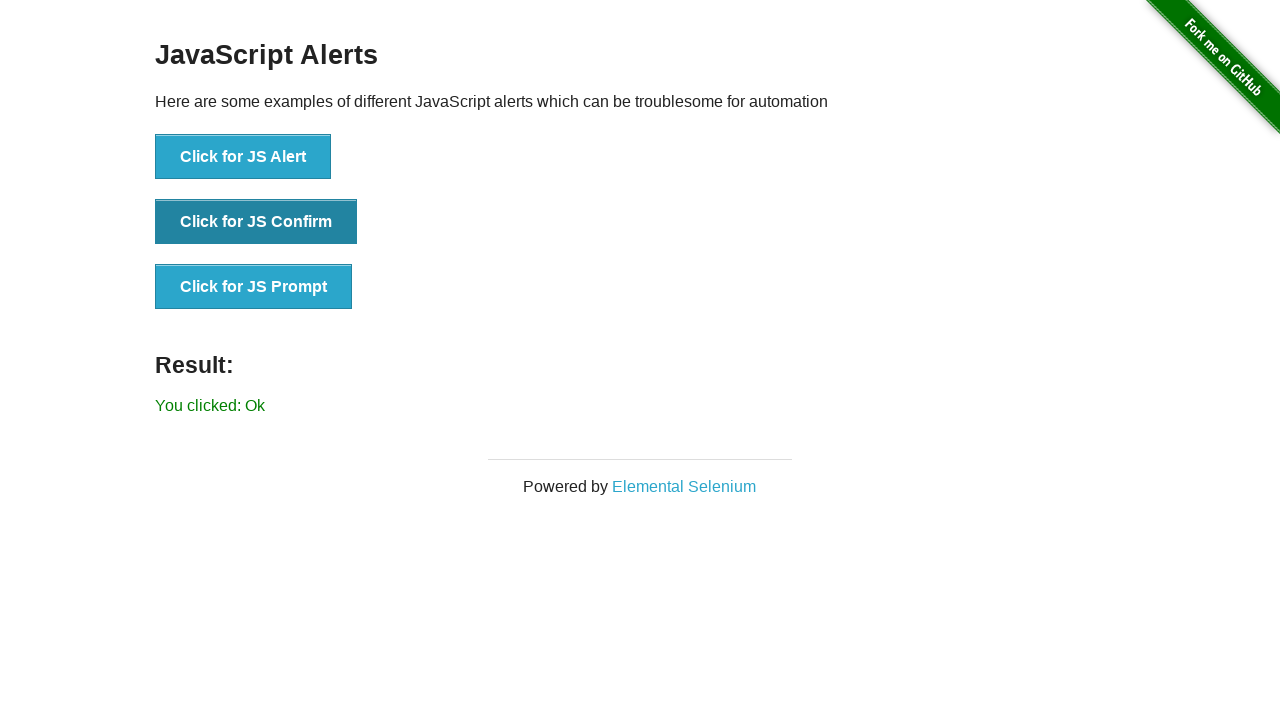